Tests A/B test opt-out functionality by visiting the A/B test page, adding an opt-out cookie, refreshing the page, and verifying the heading changes to "No A/B Test"

Starting URL: http://the-internet.herokuapp.com/abtest

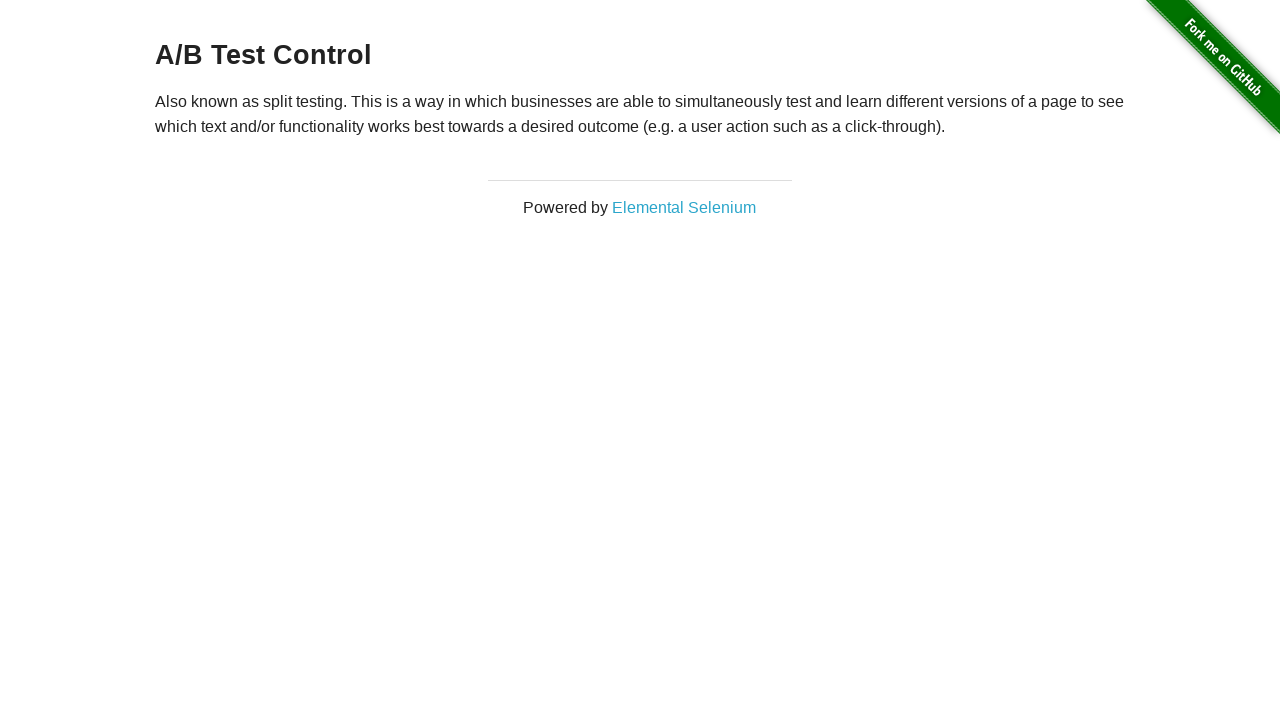

Retrieved initial heading text from A/B test page
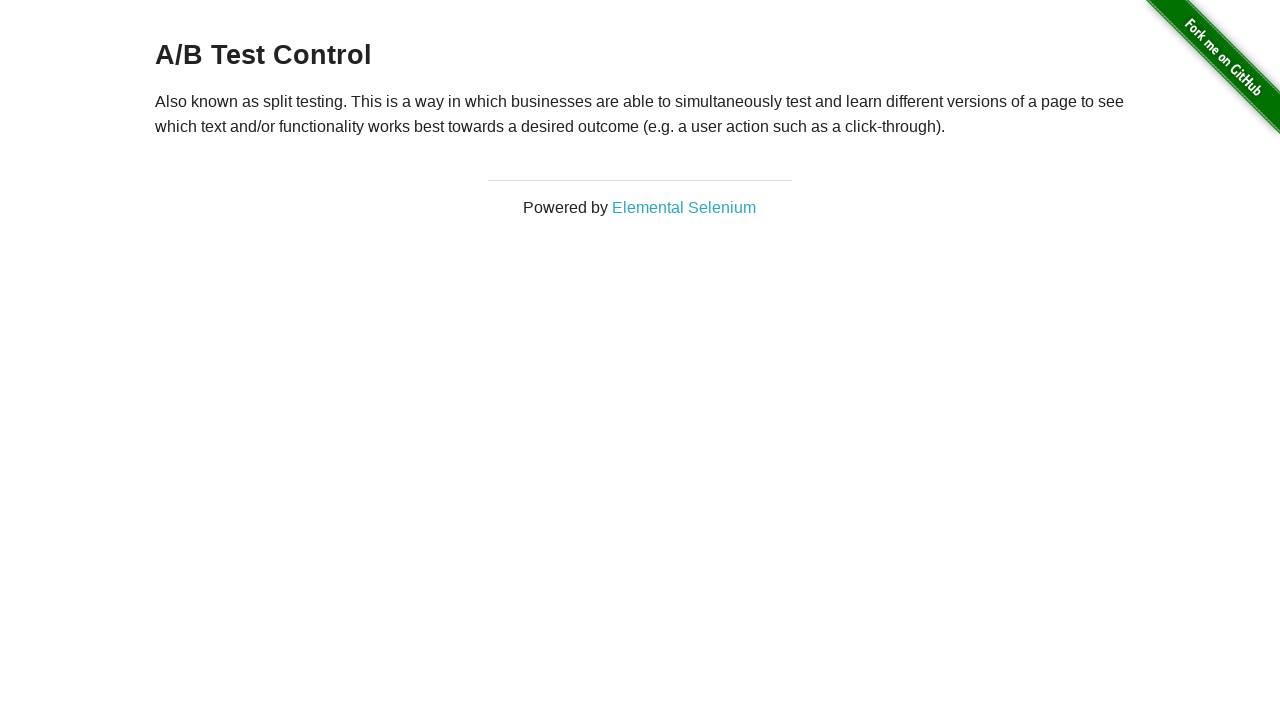

Added optimizelyOptOut cookie to opt out of A/B test
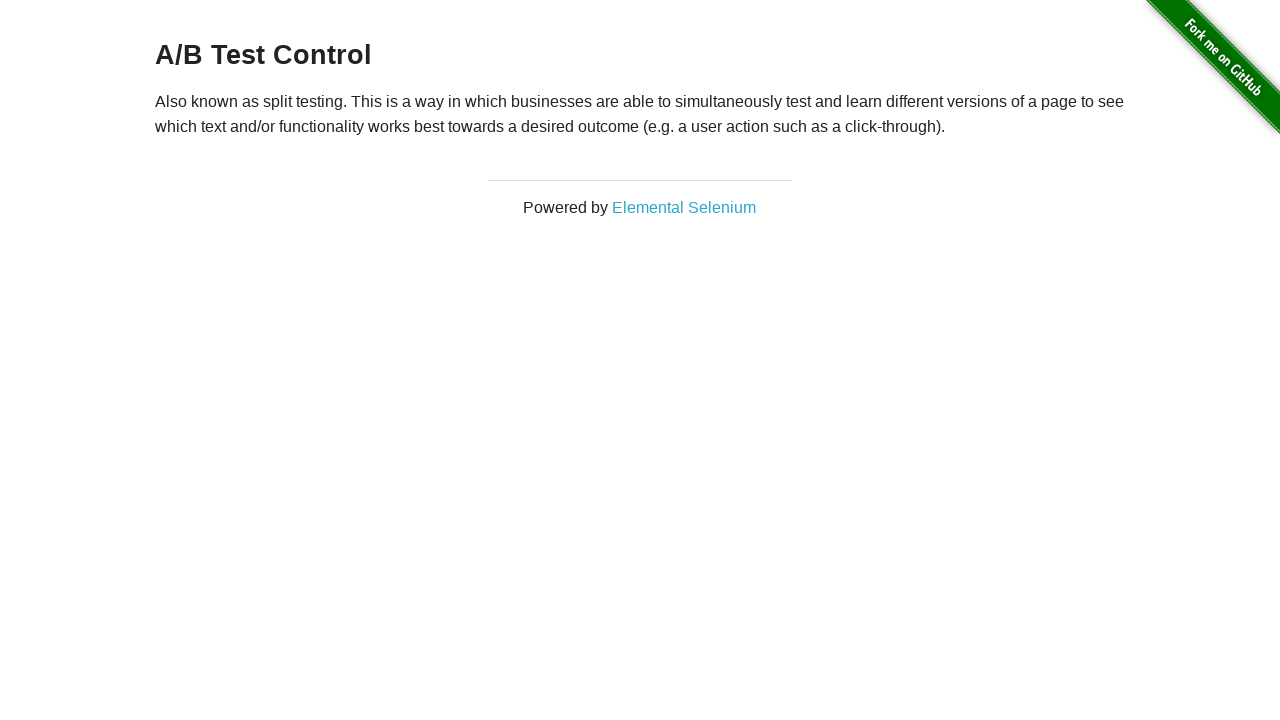

Reloaded page after adding opt-out cookie
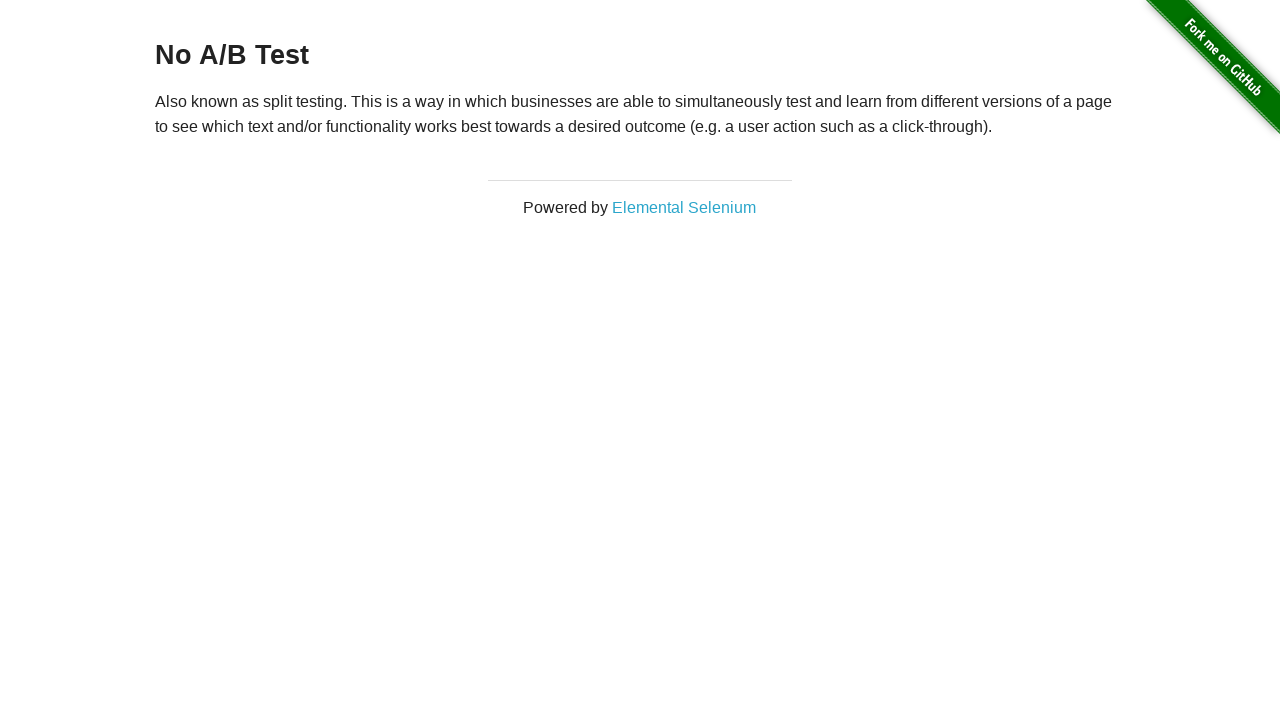

Retrieved heading text after page reload to verify opt-out
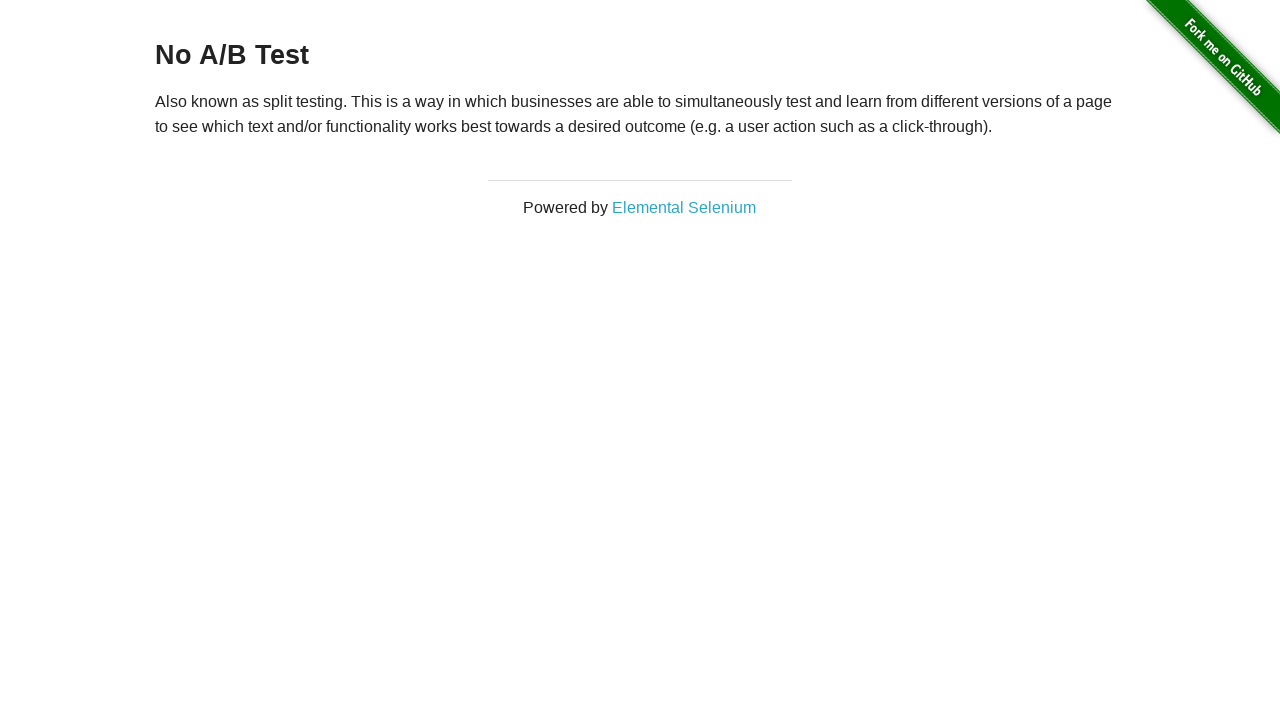

Verified heading changed to 'No A/B Test' - opt-out successful
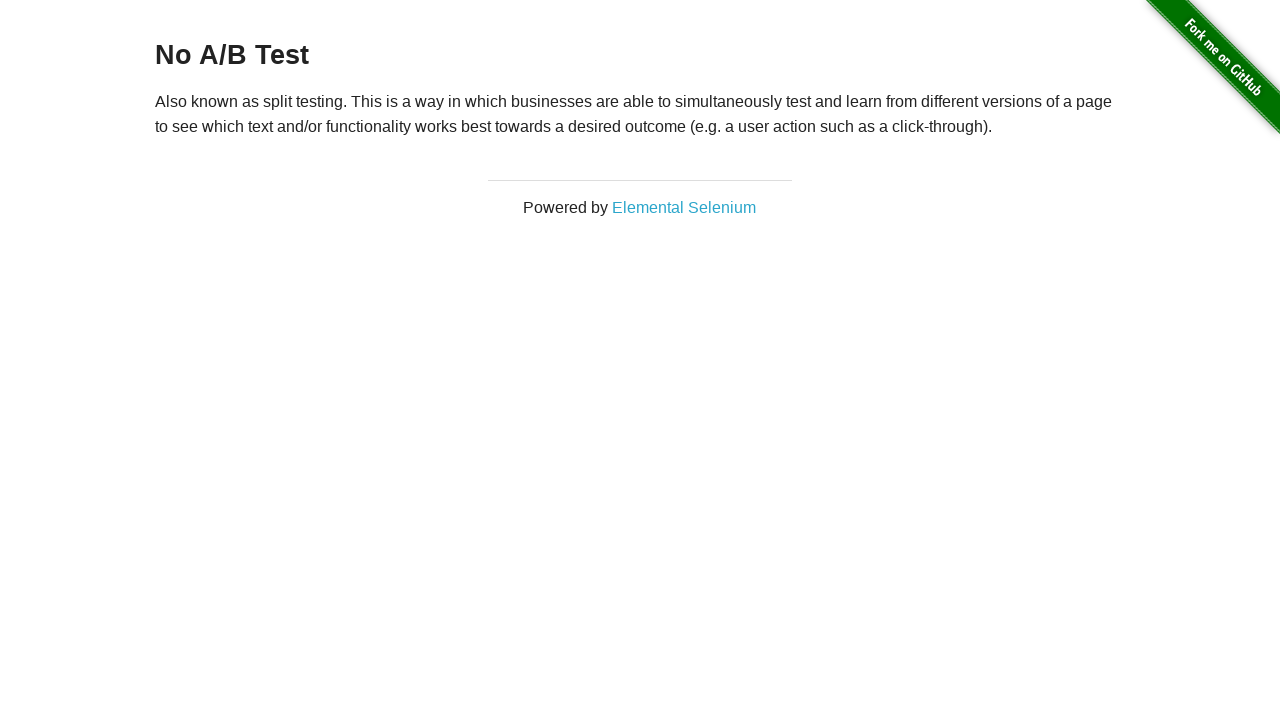

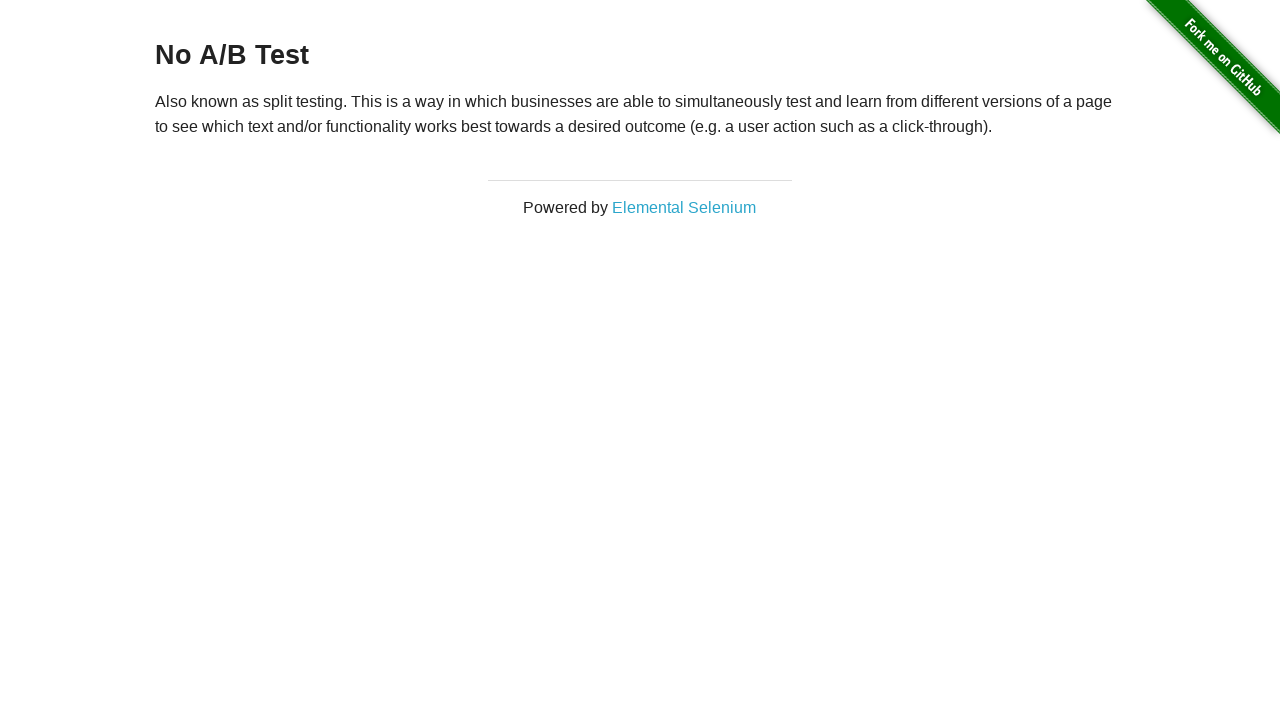